Tests handling of a JavaScript confirm dialog by clicking a button that triggers a confirm box, dismissing it (Cancel), and verifying the result message shows the cancel action was taken.

Starting URL: https://testautomationpractice.blogspot.com/

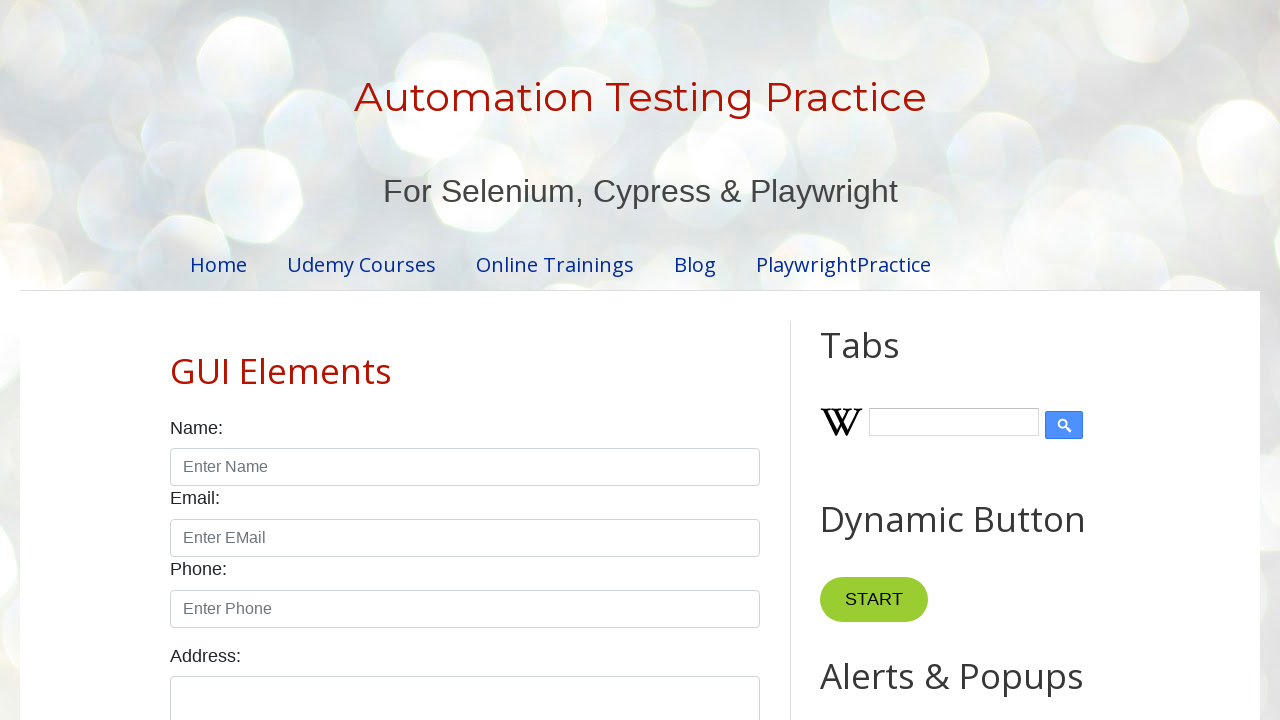

Set up dialog handler to dismiss confirm dialogs
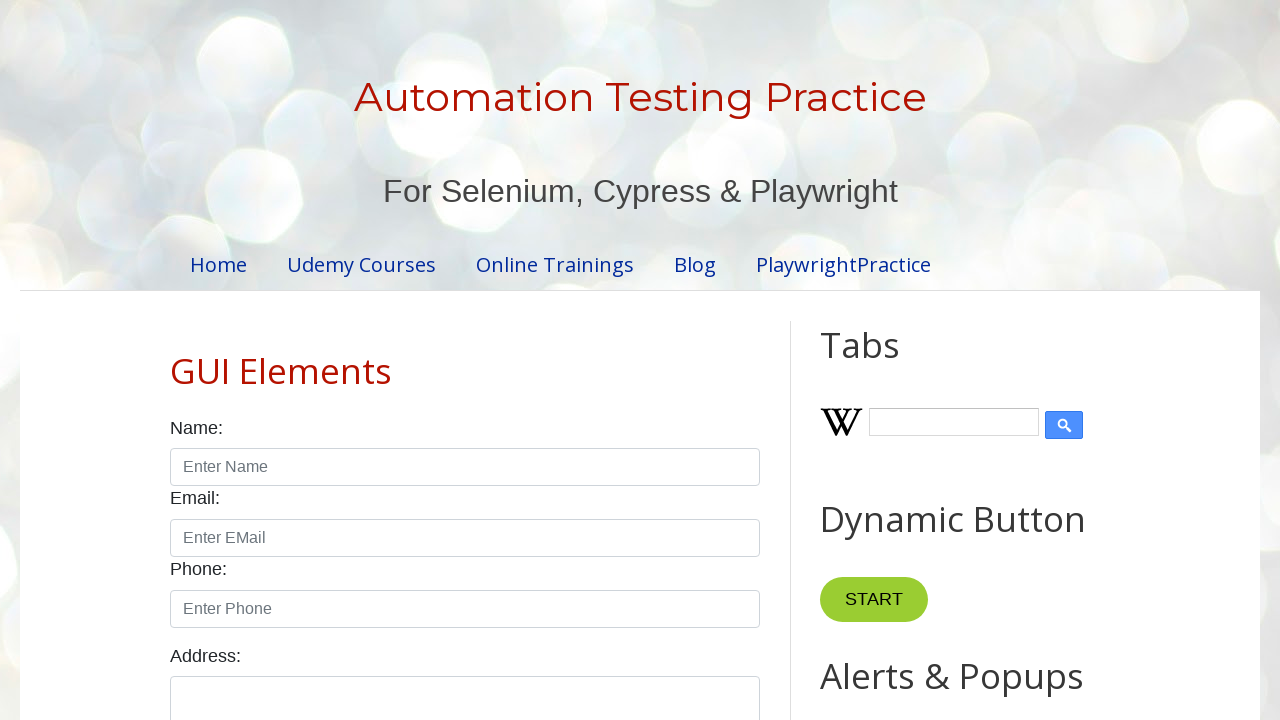

Clicked the Confirm button to trigger the confirm dialog at (912, 360) on xpath=//button[@onclick='myFunctionConfirm()']
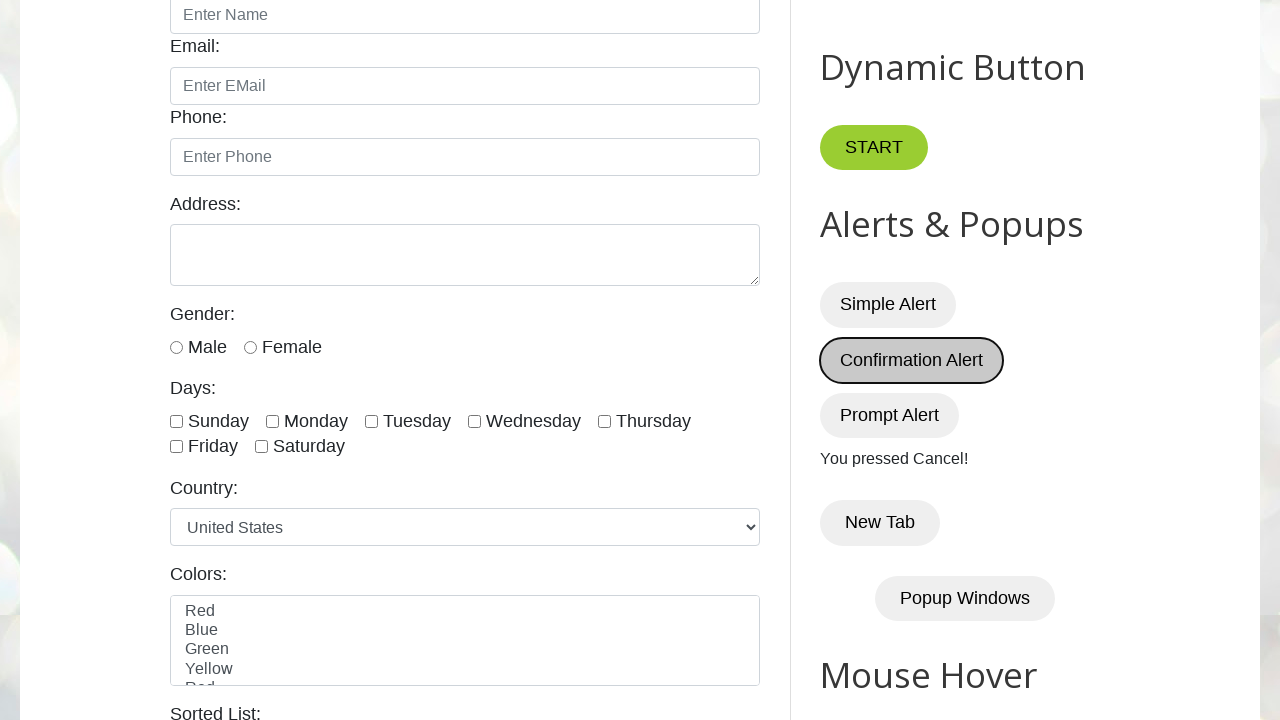

Verified result message displays 'You pressed Cancel!'
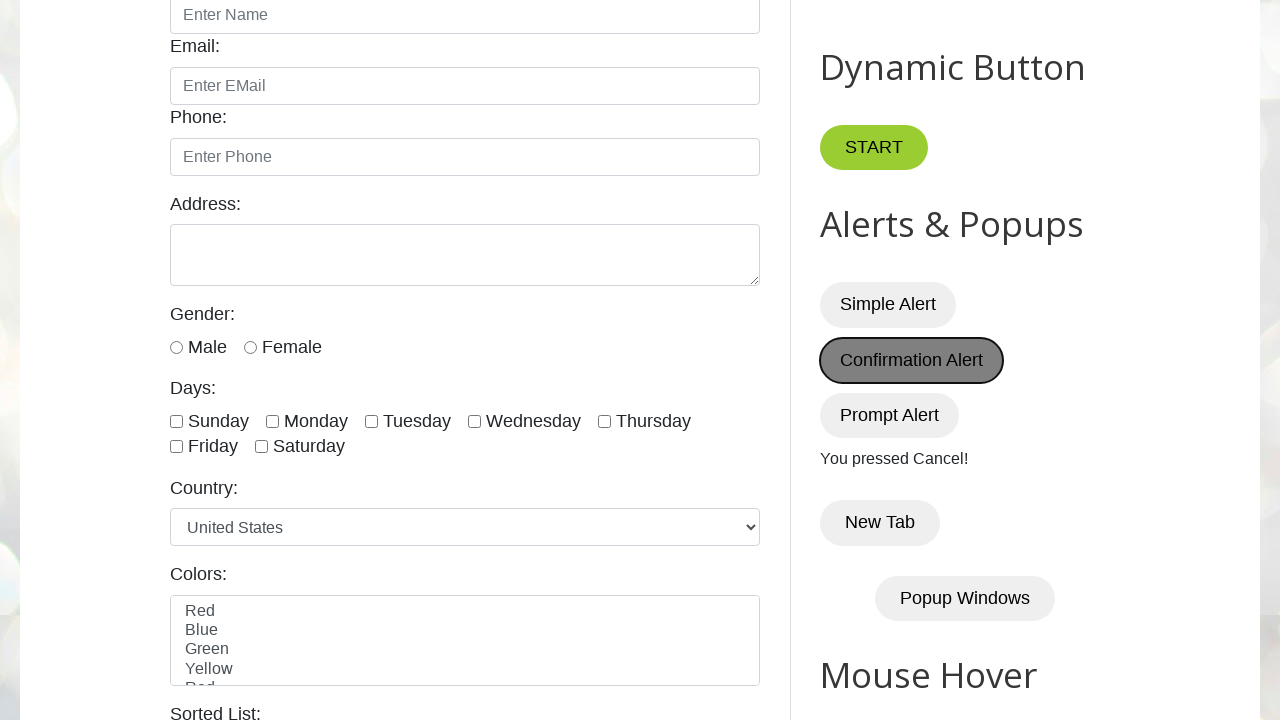

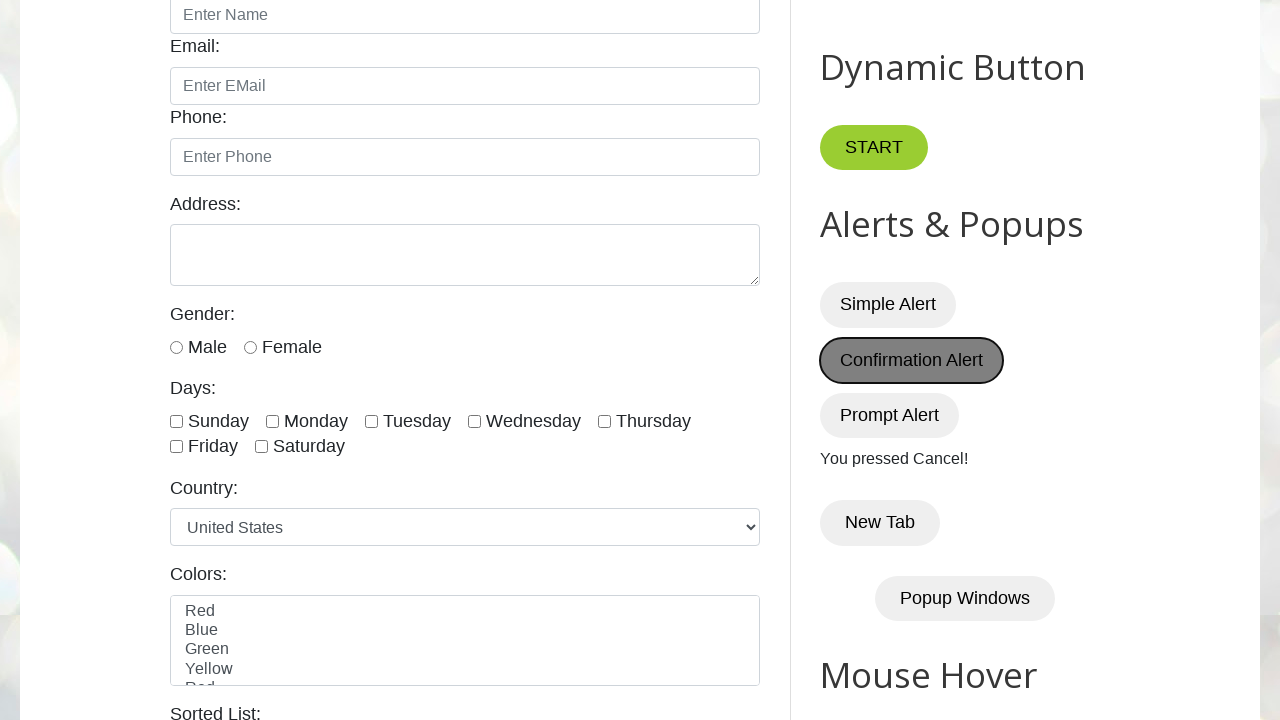